Tests a Selenium practice form by filling in personal information fields including first name, last name, gender, experience radio buttons, date, profession and tool checkboxes, dropdown selections, and file upload

Starting URL: https://www.techlistic.com/p/selenium-practice-form.html

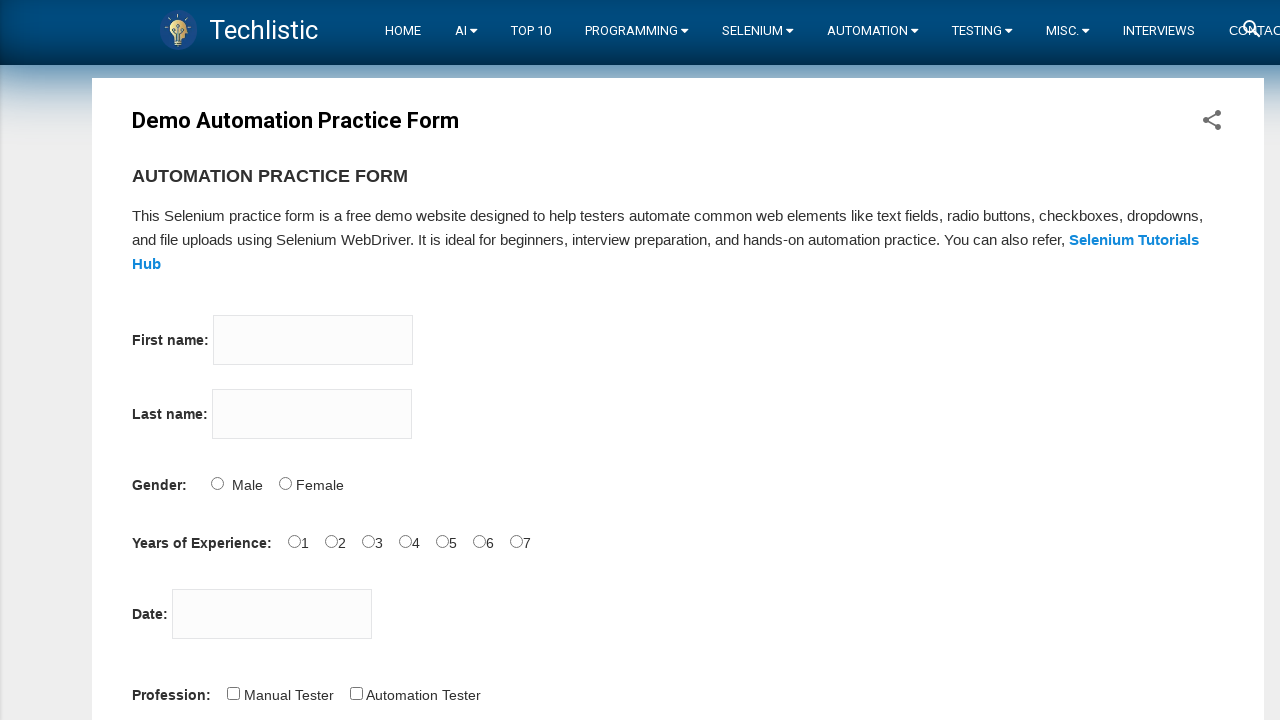

Filled first name field with 'Gokul' on input[name='firstname']
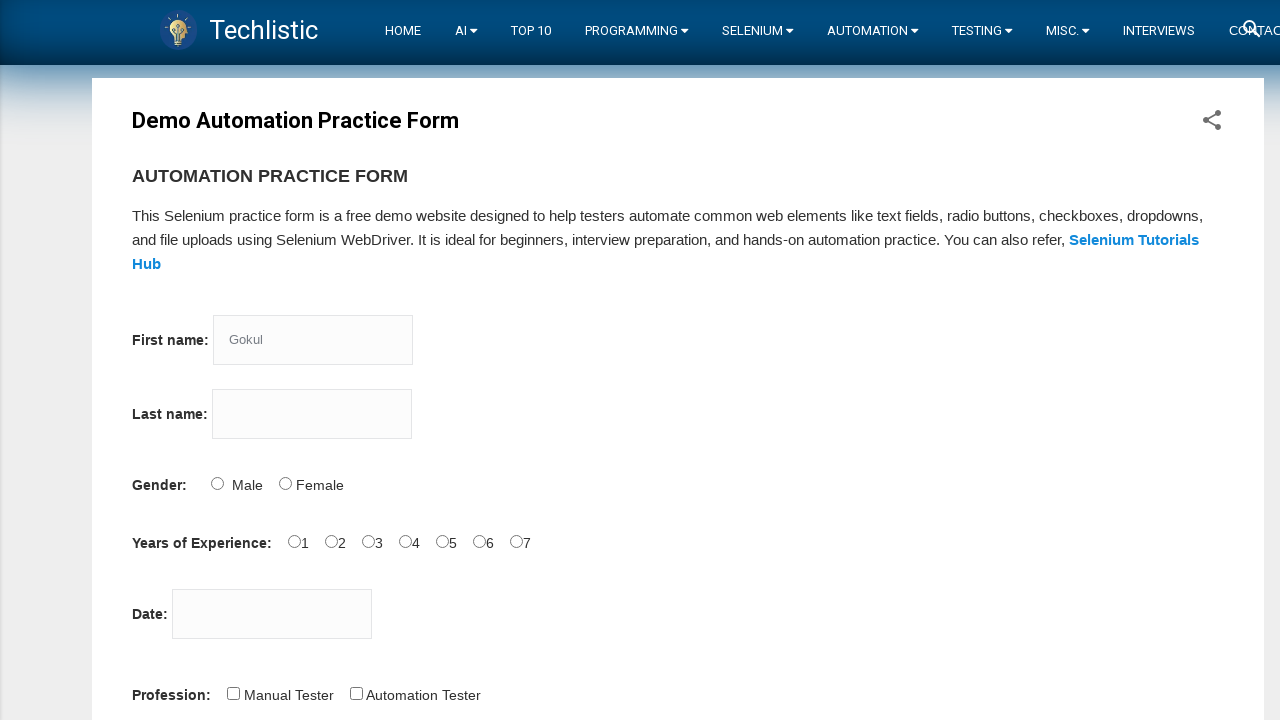

Filled last name field with 'Sellappan' on input[name='lastname']
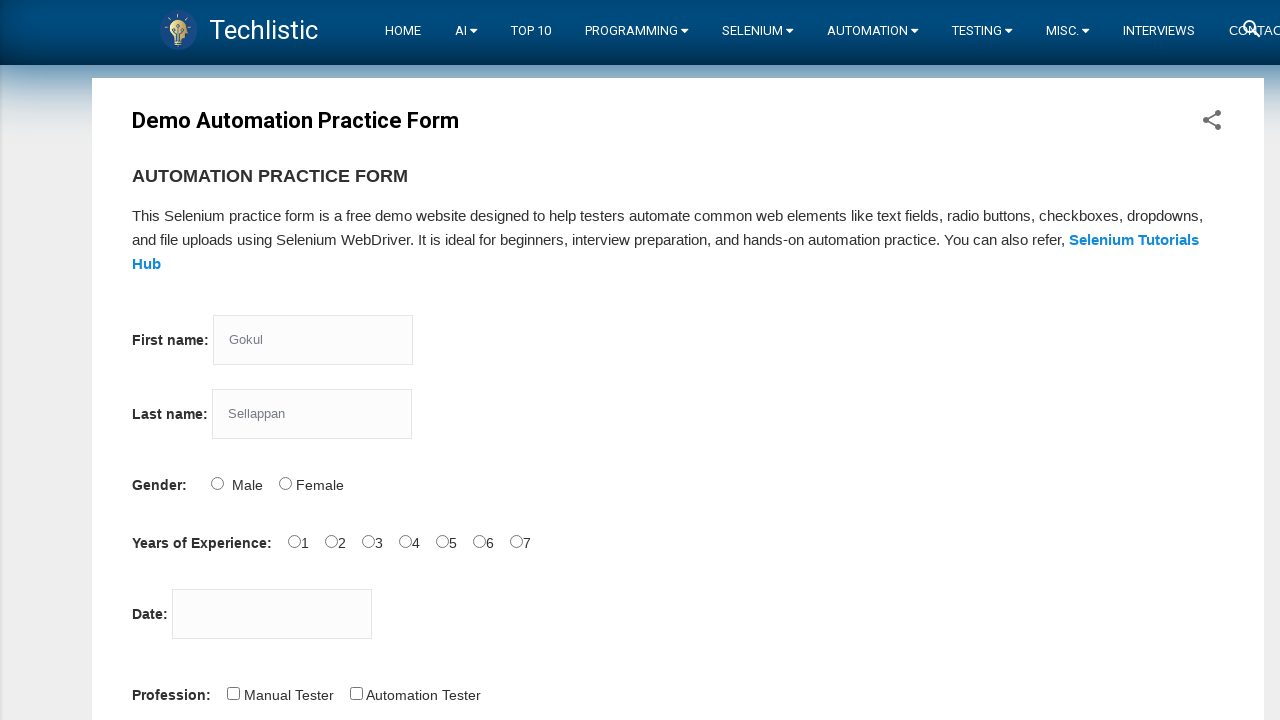

Selected Male gender radio button at (217, 483) on #sex-0
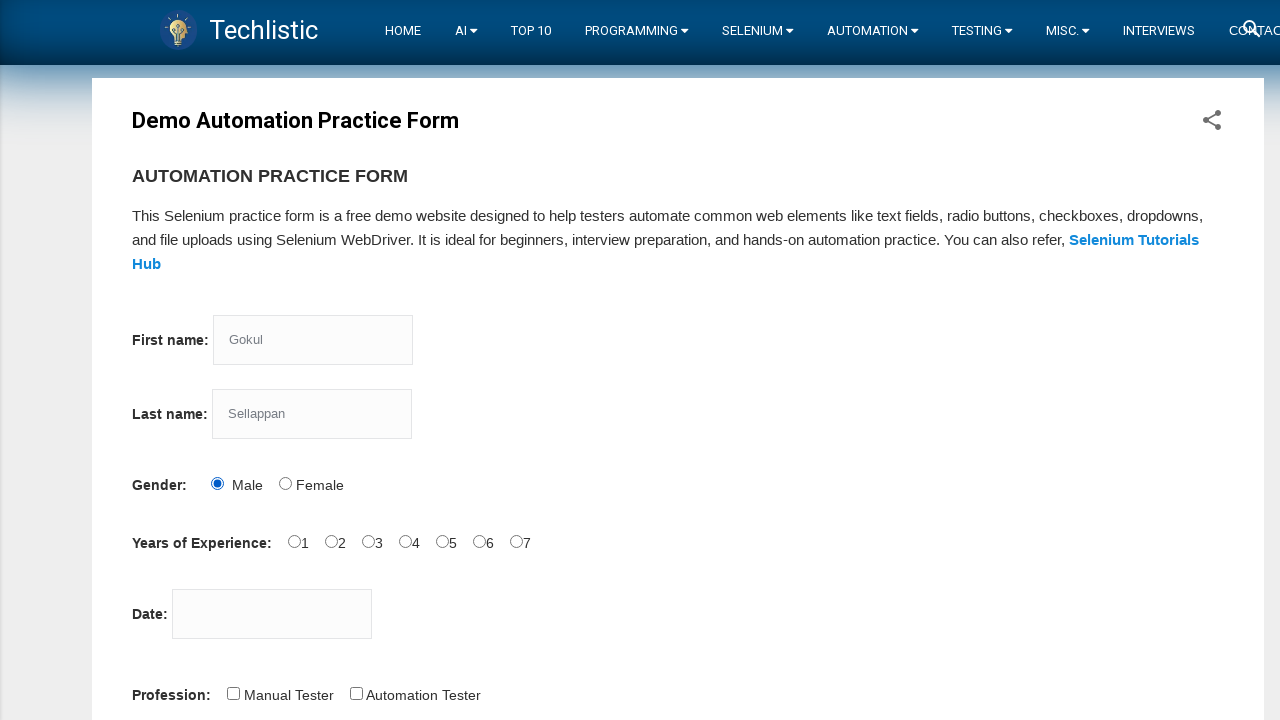

Clicked experience radio button 1 at (294, 541) on input[name='exp'] >> nth=0
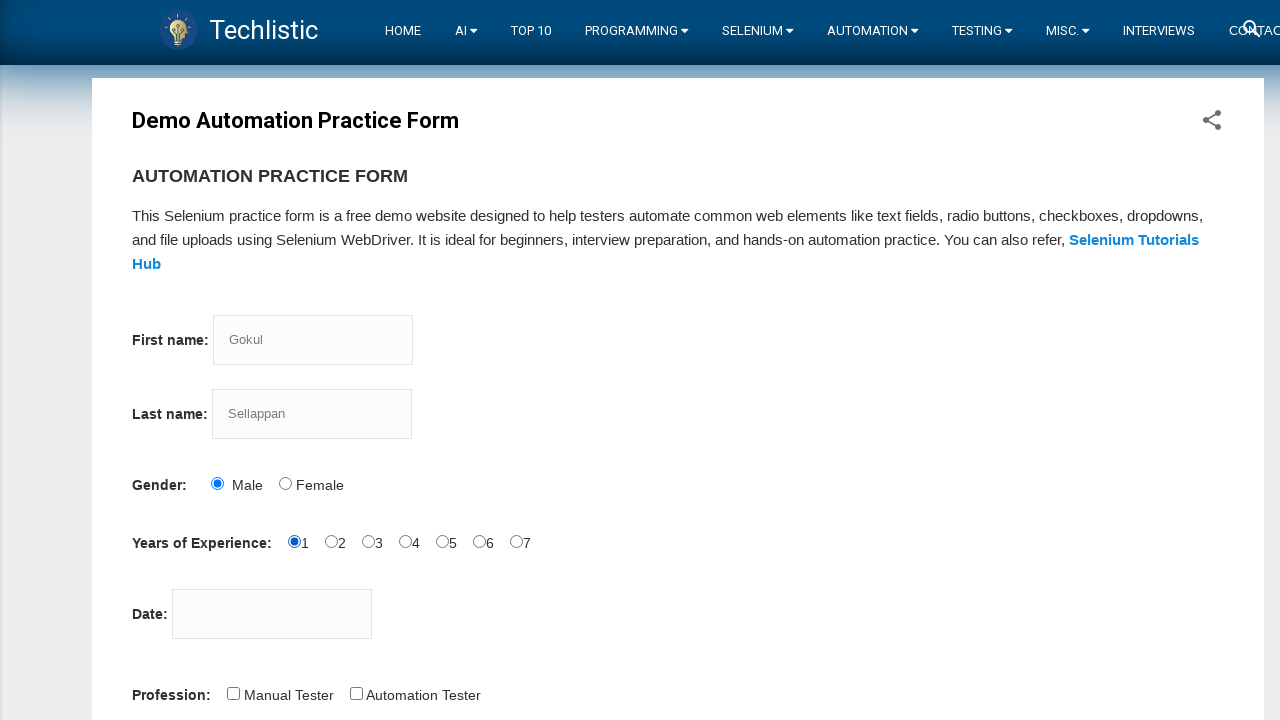

Clicked experience radio button 2 at (331, 541) on input[name='exp'] >> nth=1
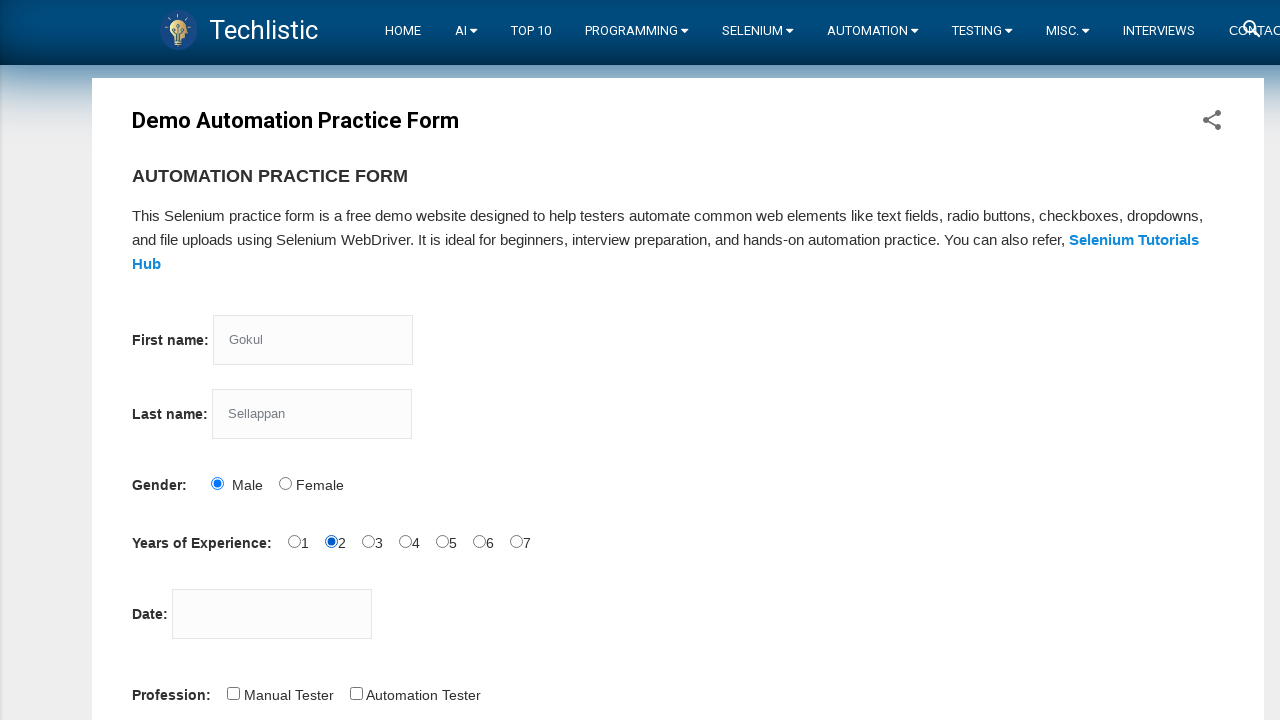

Clicked experience radio button 3 at (368, 541) on input[name='exp'] >> nth=2
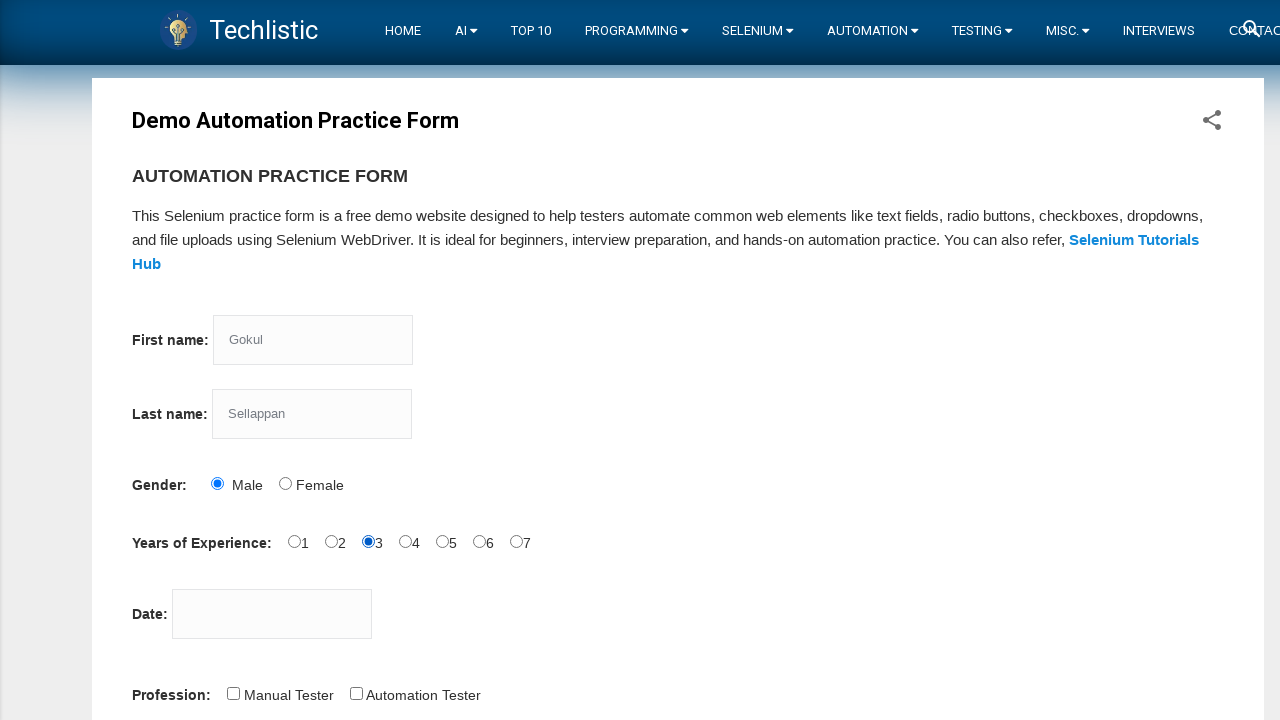

Clicked experience radio button 4 at (405, 541) on input[name='exp'] >> nth=3
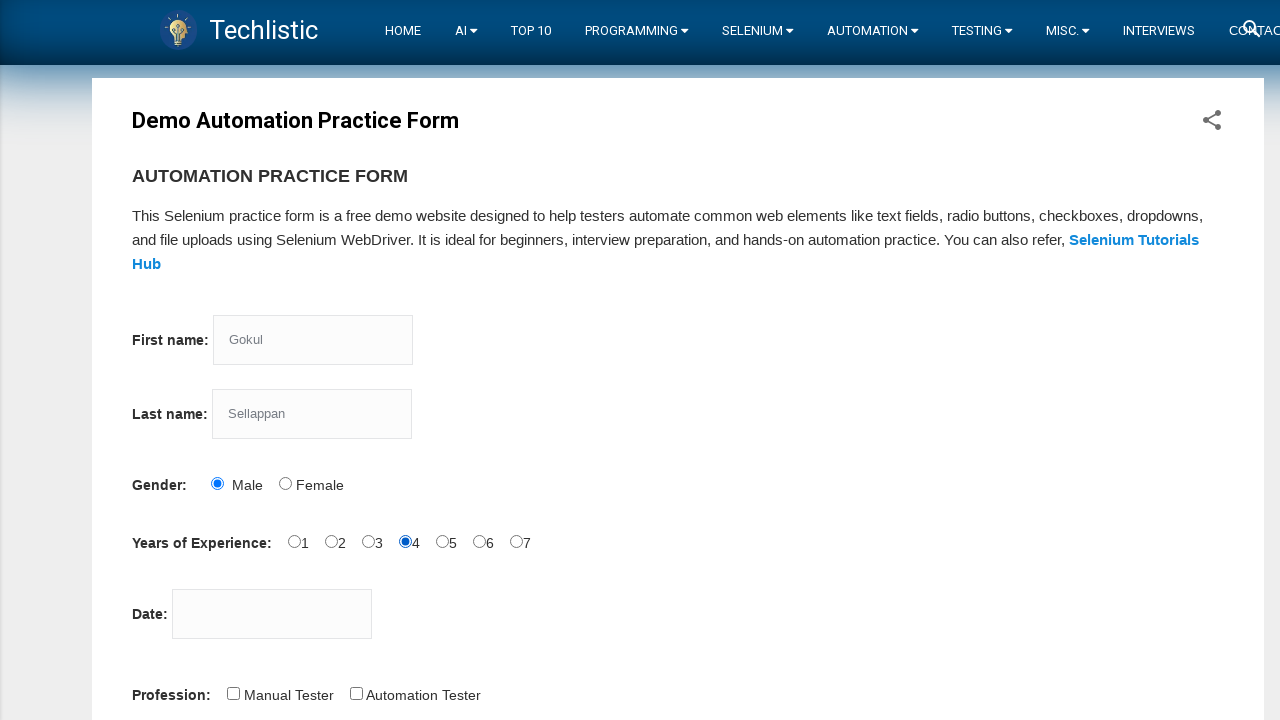

Clicked experience radio button 5 at (442, 541) on input[name='exp'] >> nth=4
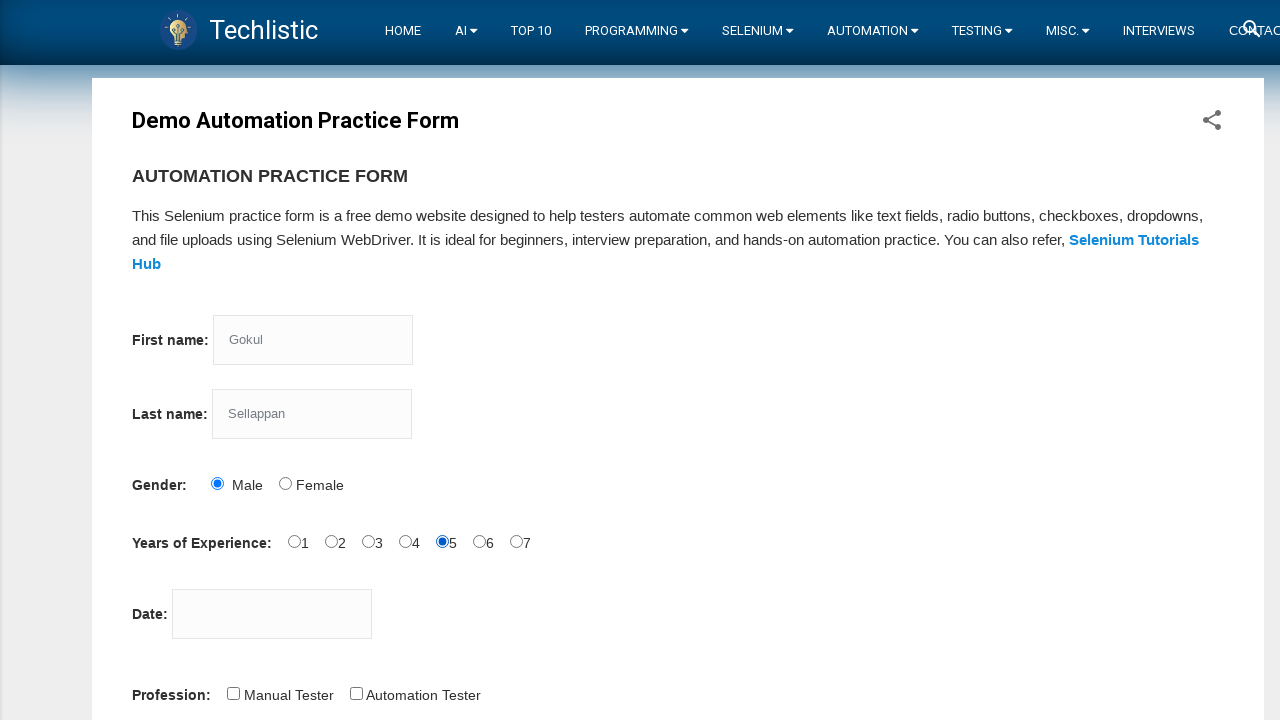

Clicked experience radio button 6 at (479, 541) on input[name='exp'] >> nth=5
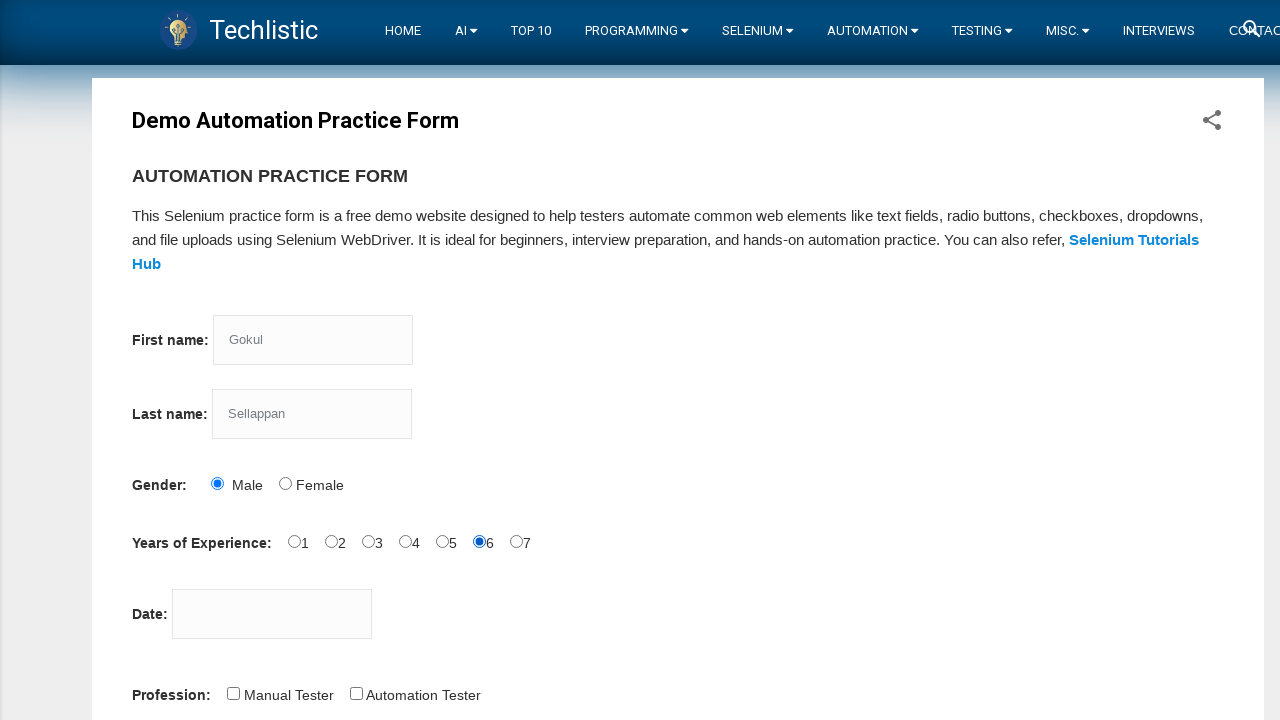

Clicked experience radio button 7 at (516, 541) on input[name='exp'] >> nth=6
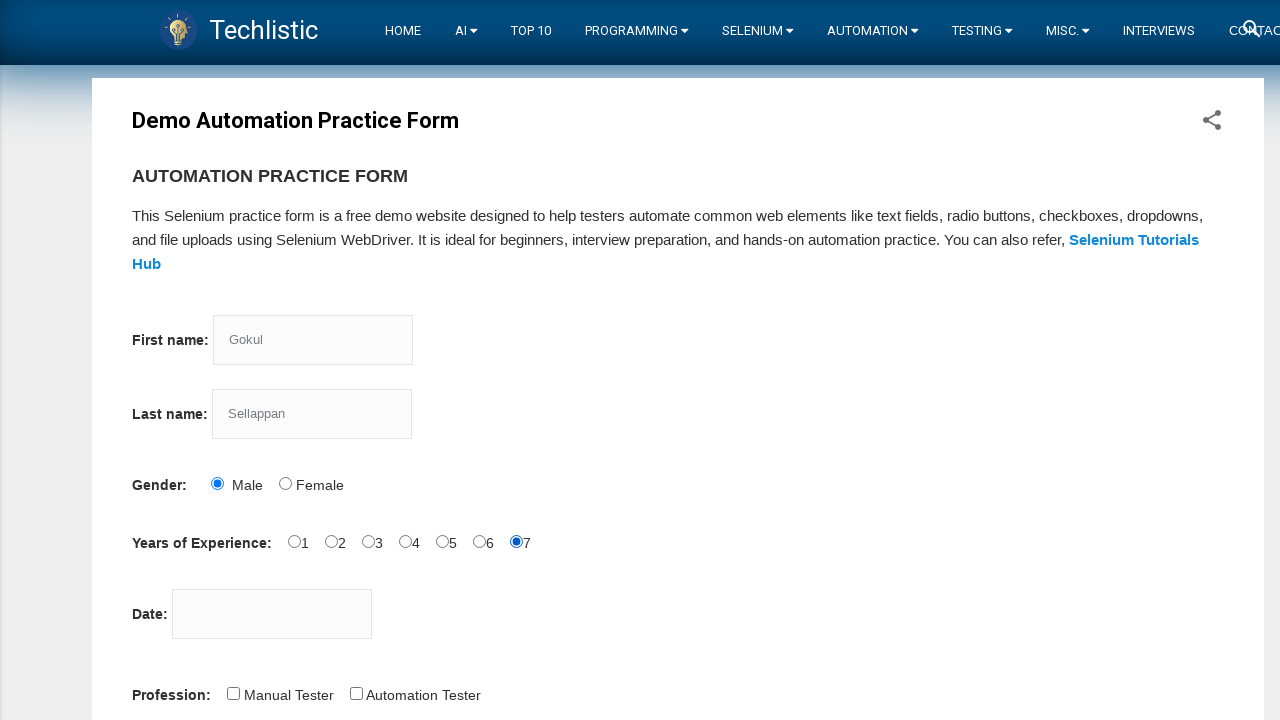

Filled date picker with '12/15/2024' on #datepicker
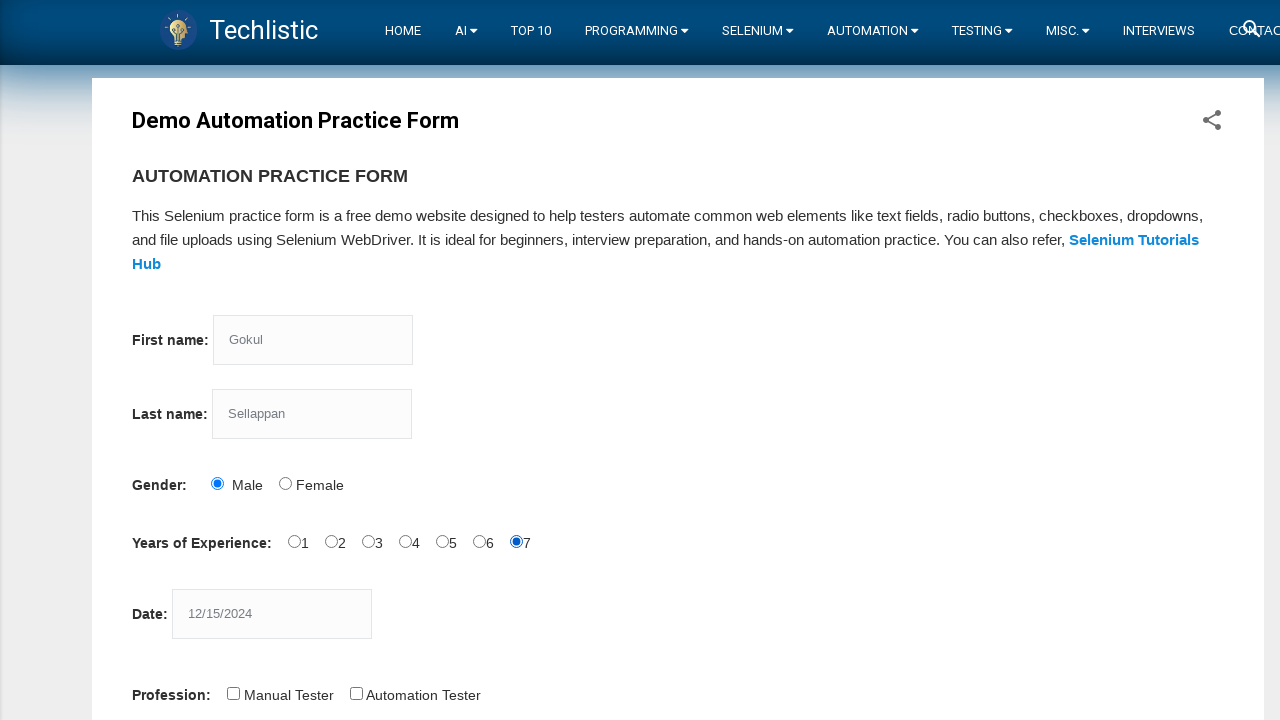

Clicked profession checkbox 1 at (233, 693) on input[name='profession'] >> nth=0
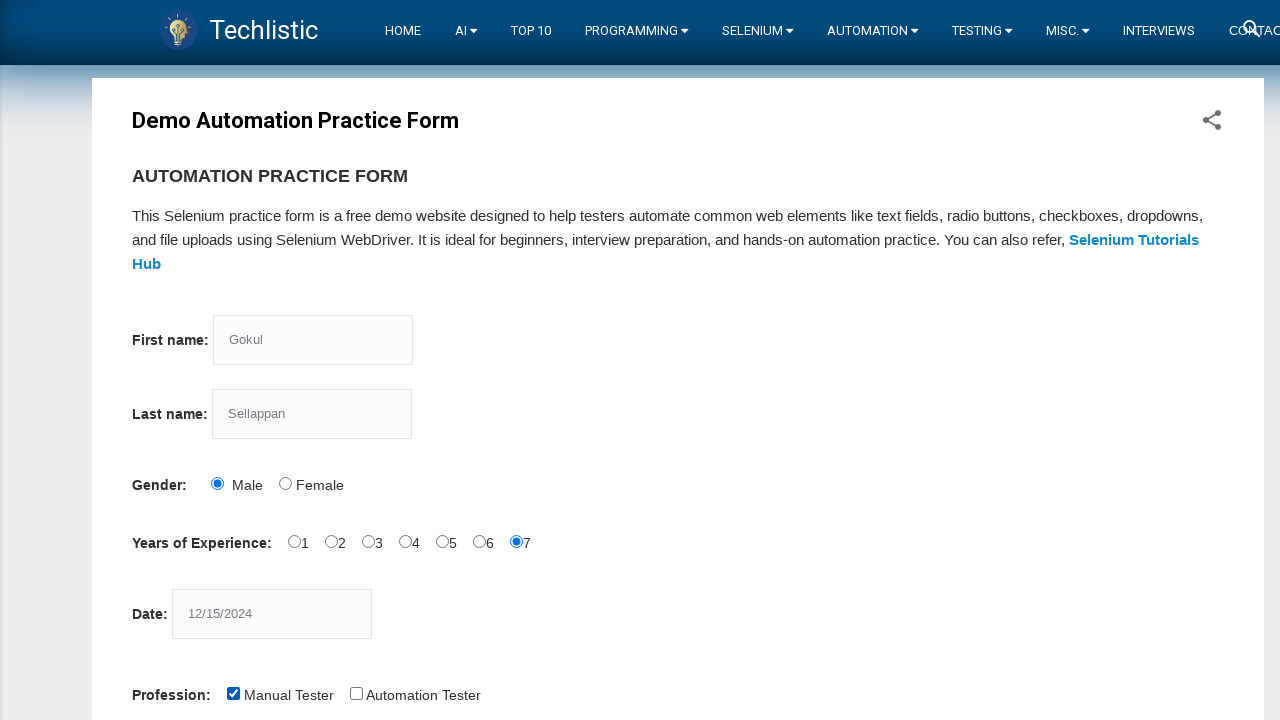

Clicked profession checkbox 2 at (356, 693) on input[name='profession'] >> nth=1
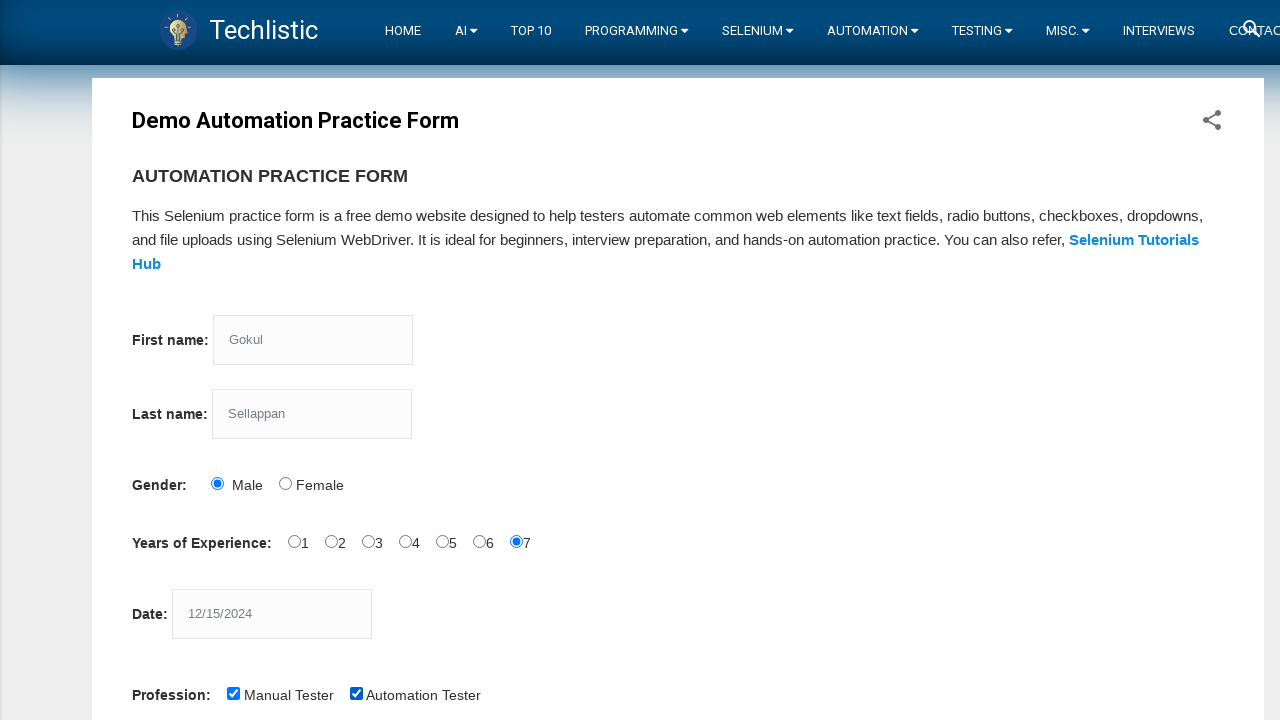

Clicked tool checkbox 1 at (281, 360) on input[name='tool'] >> nth=0
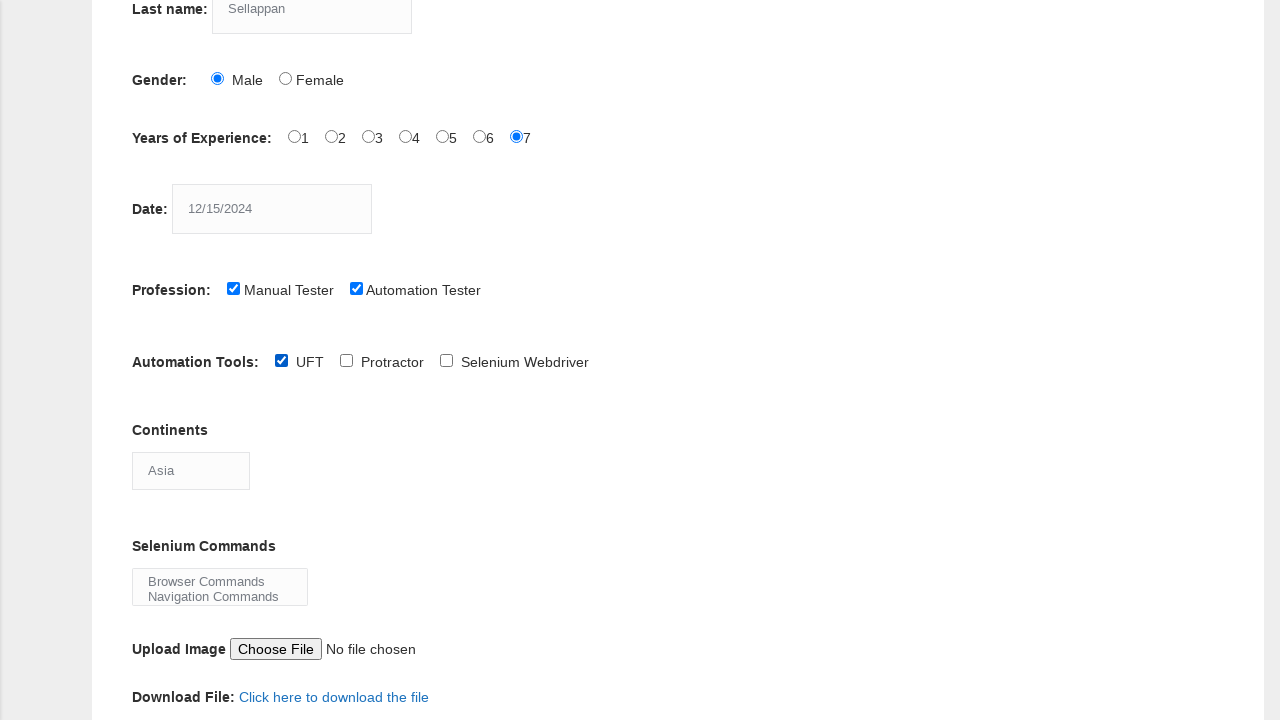

Clicked tool checkbox 2 at (346, 360) on input[name='tool'] >> nth=1
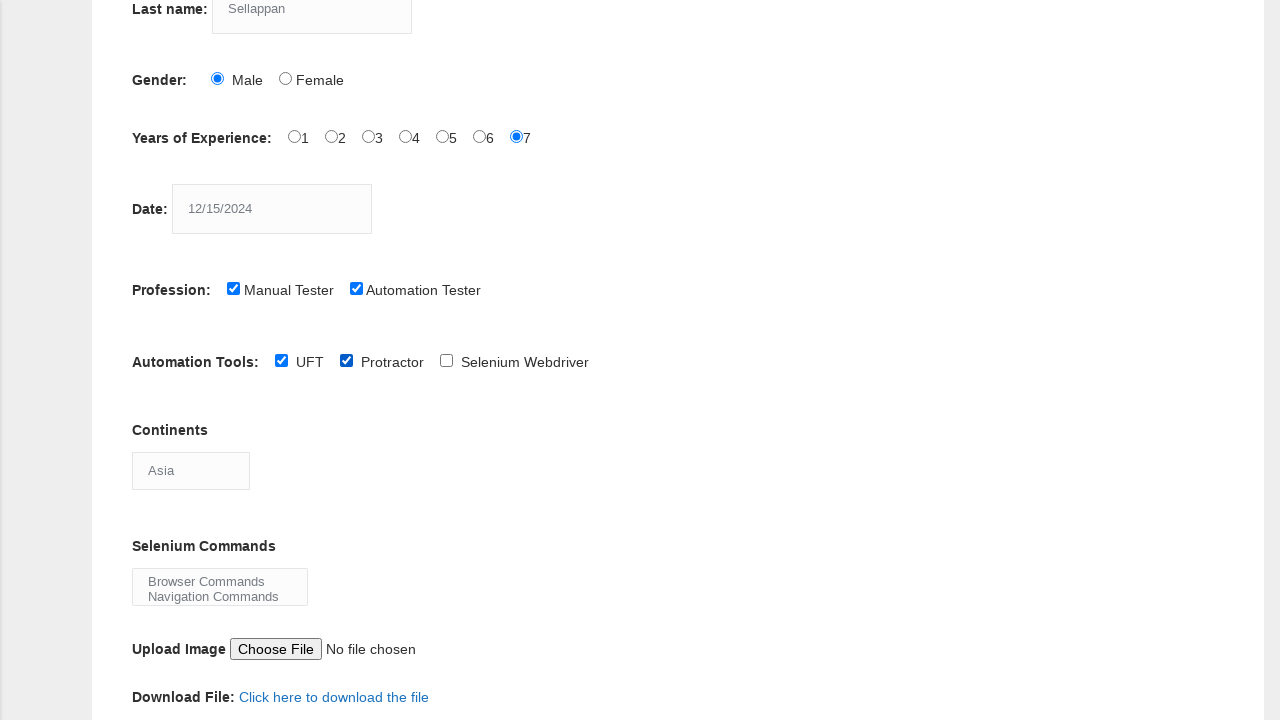

Clicked tool checkbox 3 at (446, 360) on input[name='tool'] >> nth=2
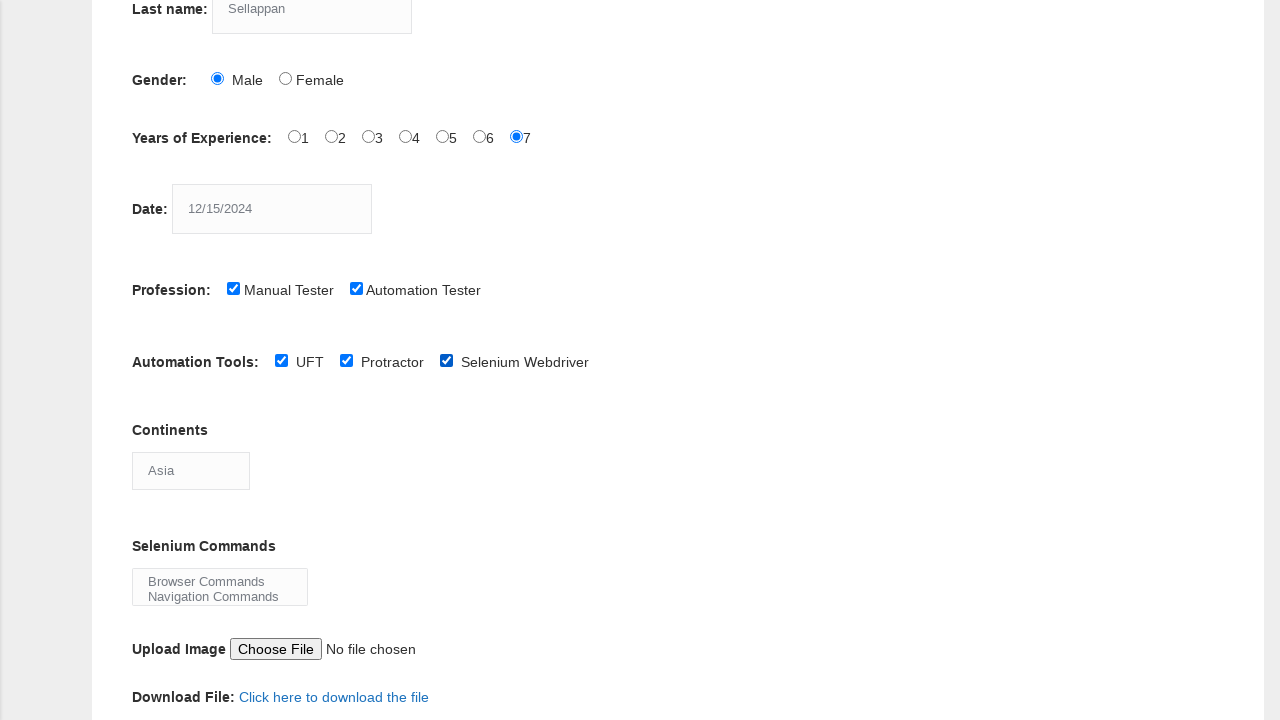

Selected 'South America' from continents dropdown on #continents
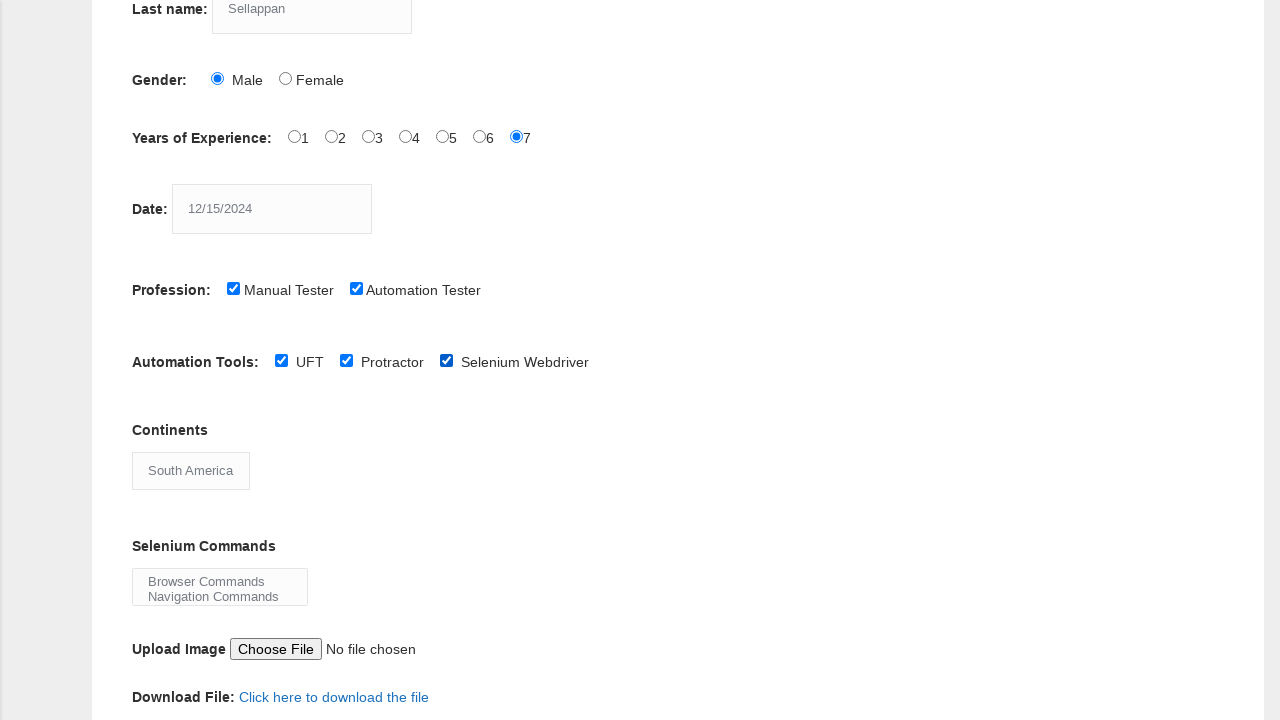

Selected 'WebElement Commands' from selenium commands dropdown on #selenium_commands
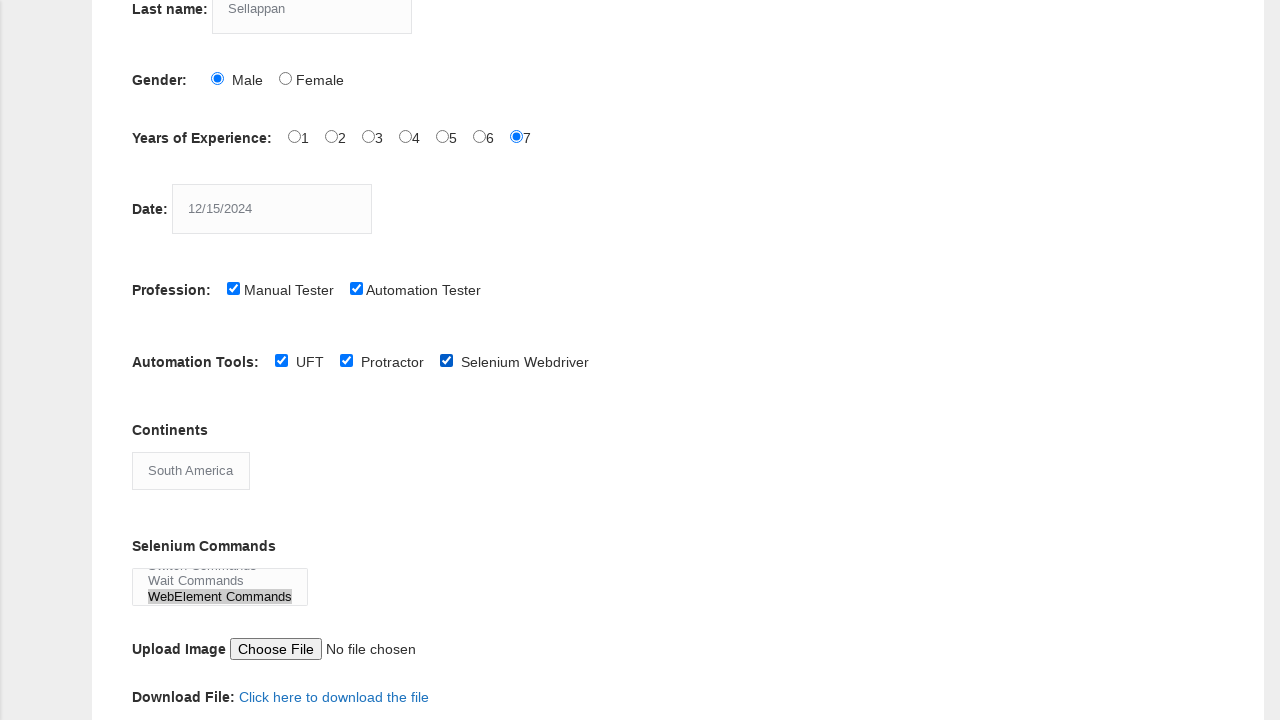

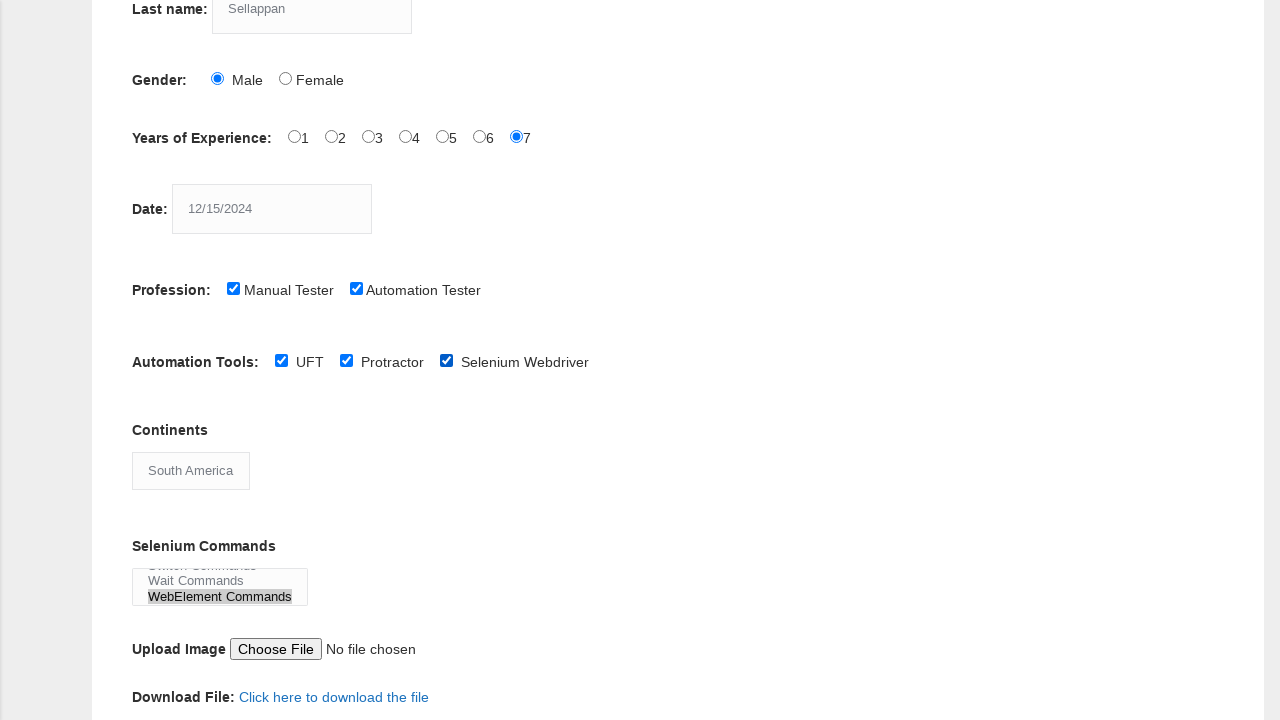